Tests clicking on "Try it Yourself" links multiple times on the W3Schools CSS tooltip tutorial page, which opens new windows/tabs

Starting URL: https://www.w3schools.com/css/css_tooltip.asp

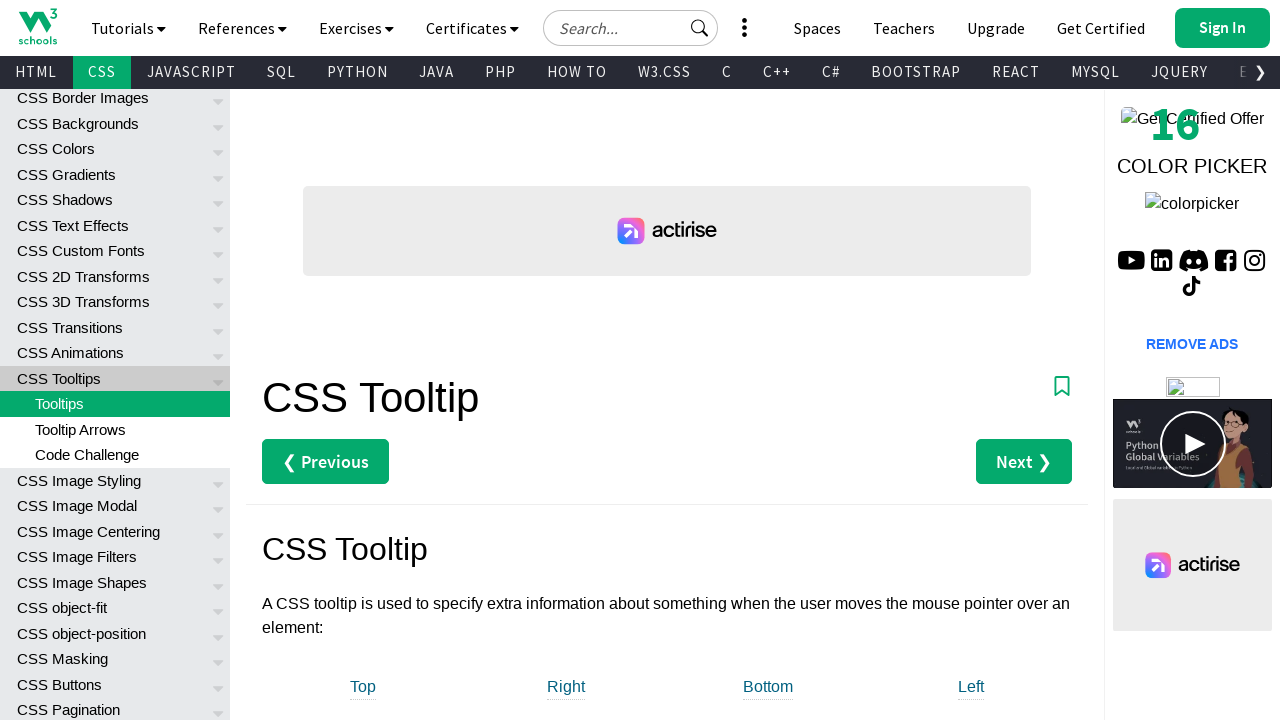

Clicked the first 'Try it Yourself' link on the W3Schools CSS tooltip tutorial page at (334, 360) on xpath=(//a[text()='Try it Yourself »'])[1]
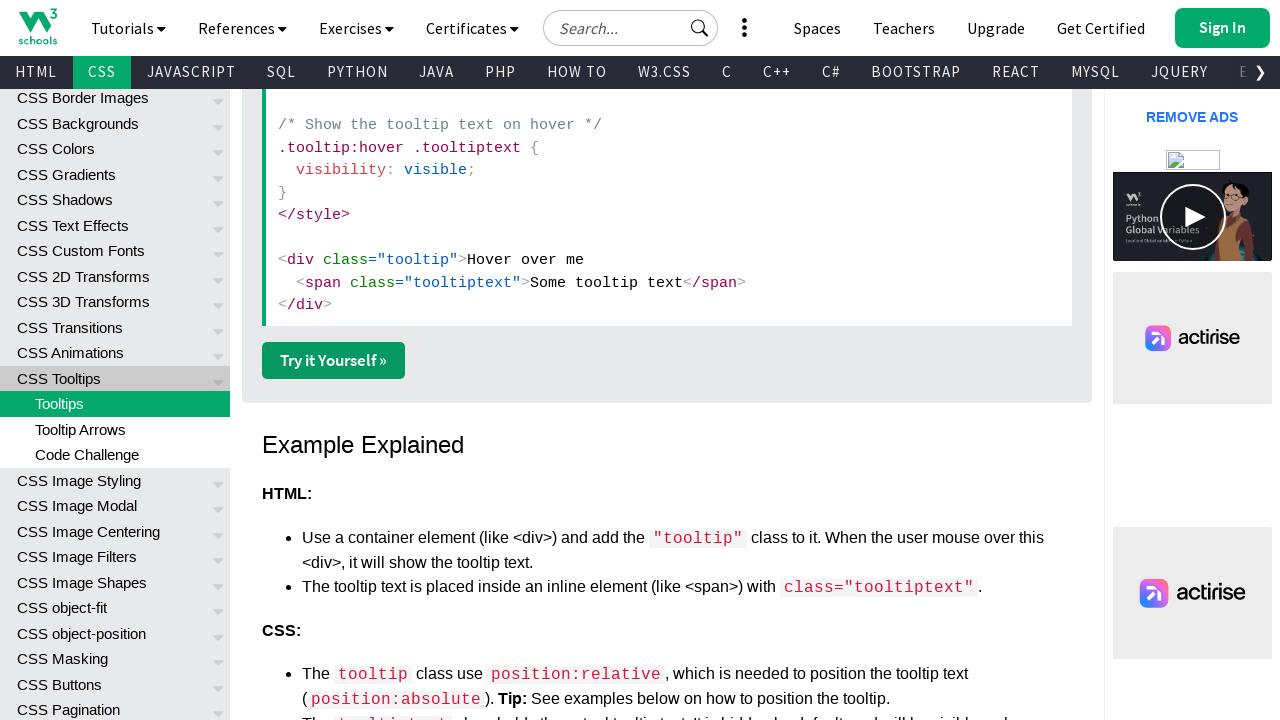

Waited 1 second for new window/tab to open
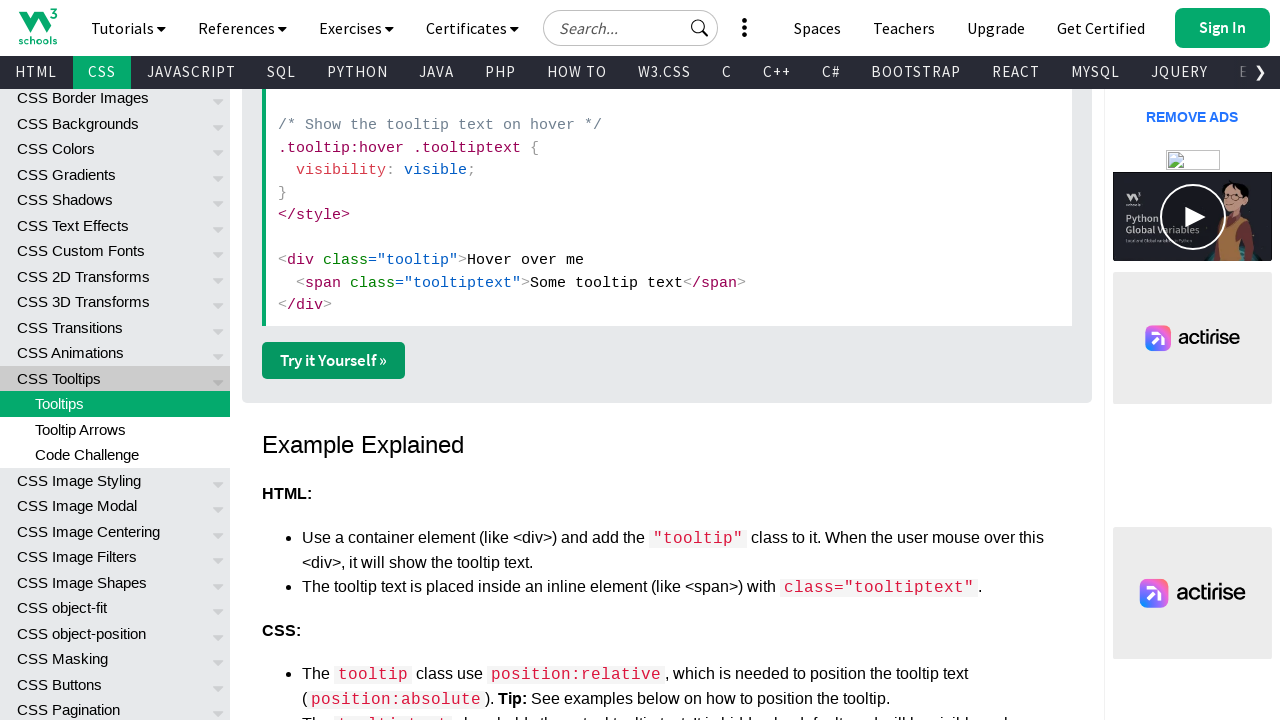

Clicked the first 'Try it Yourself' link for the second time at (334, 360) on xpath=(//a[text()='Try it Yourself »'])[1]
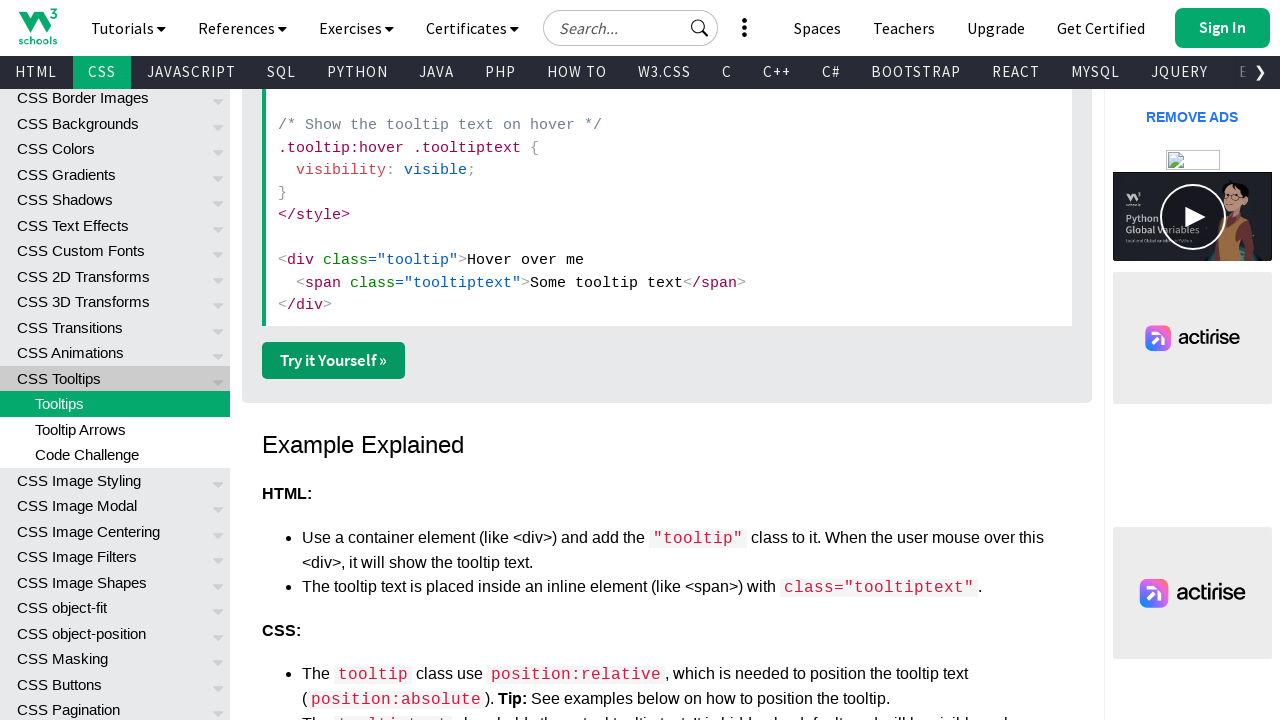

Waited 1 second for new window/tab to open
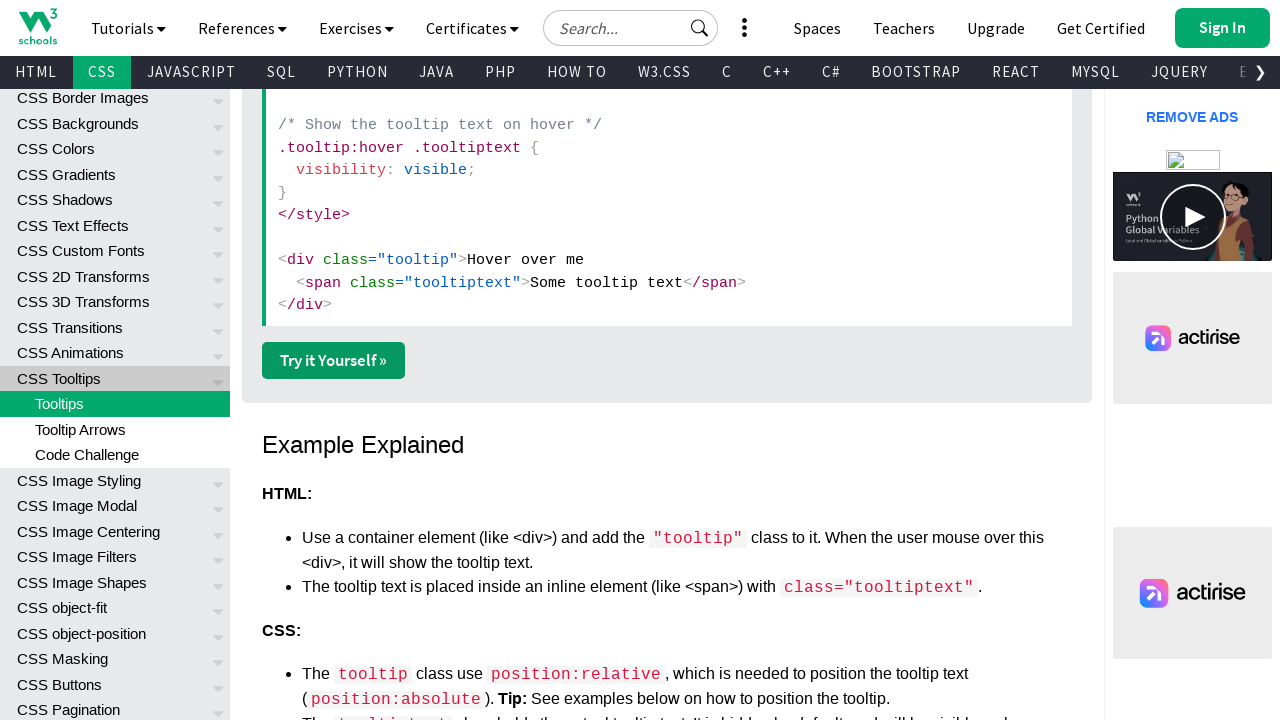

Clicked the first 'Try it Yourself' link for the third time at (334, 360) on xpath=(//a[text()='Try it Yourself »'])[1]
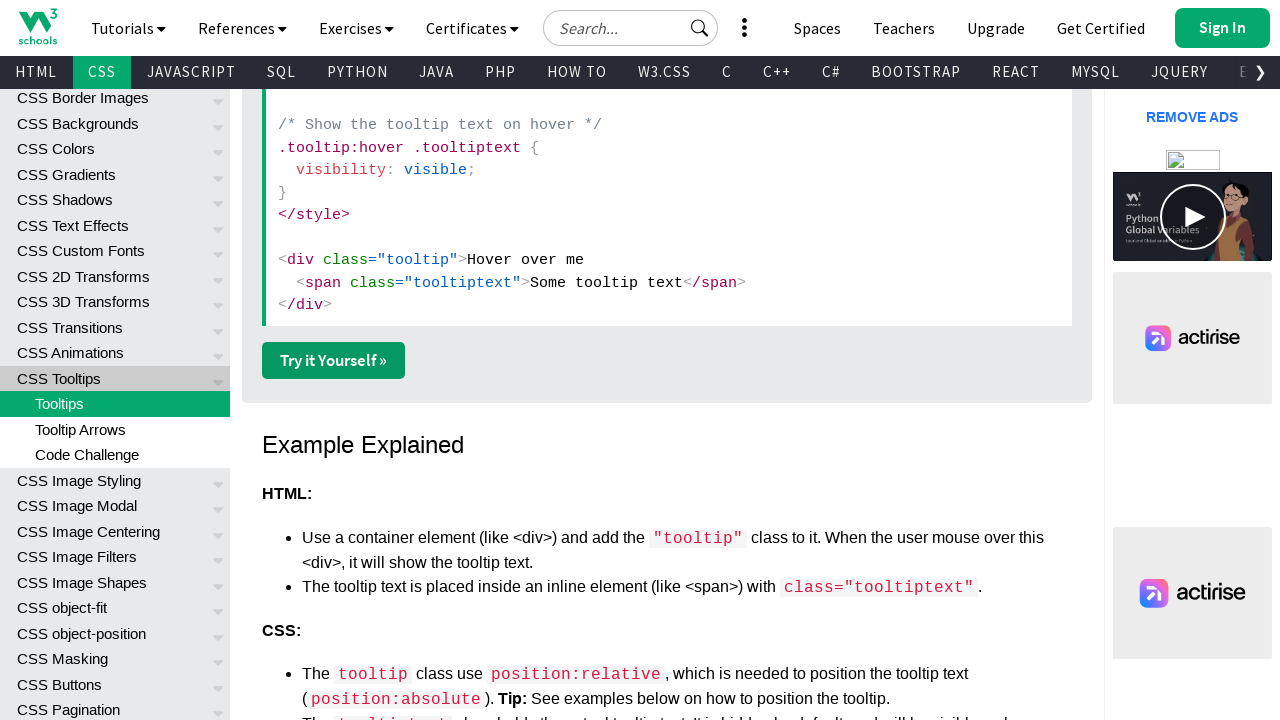

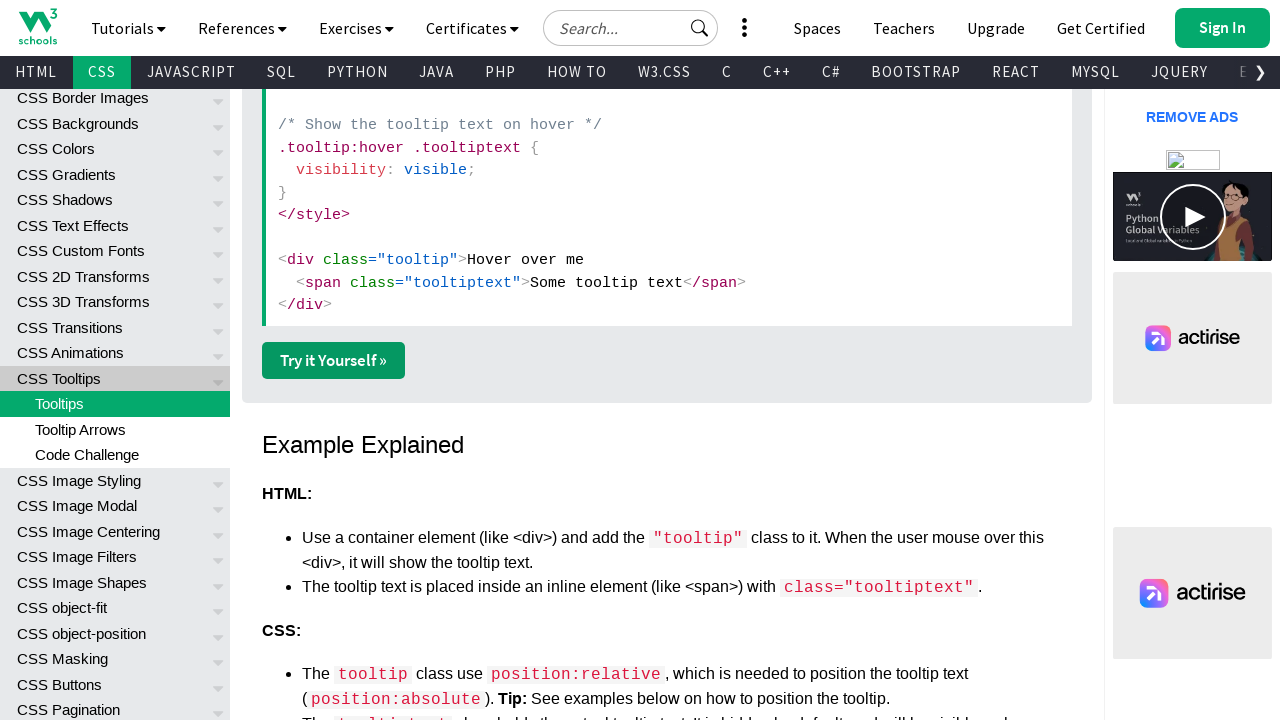